Tests drag and drop functionality on jQuery UI's draggable demo page by dragging an element 100 pixels horizontally and vertically within an iframe.

Starting URL: https://jqueryui.com/draggable/

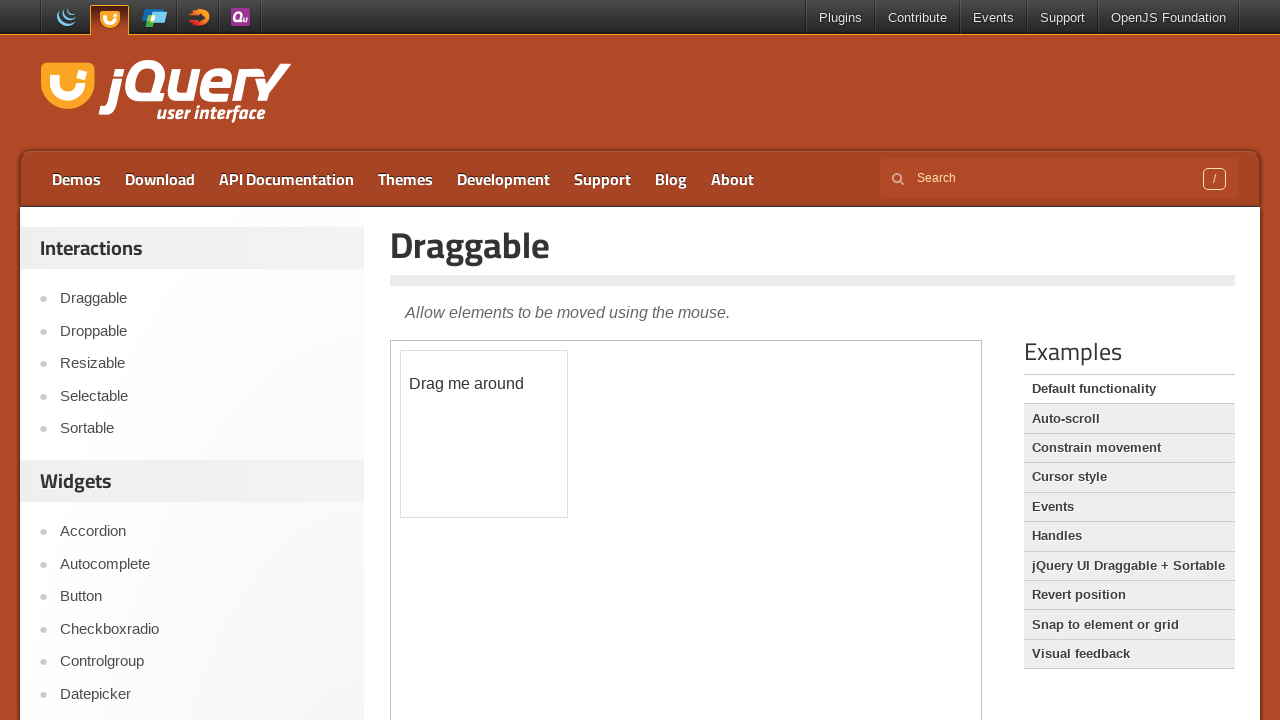

Located the demo iframe containing the draggable element
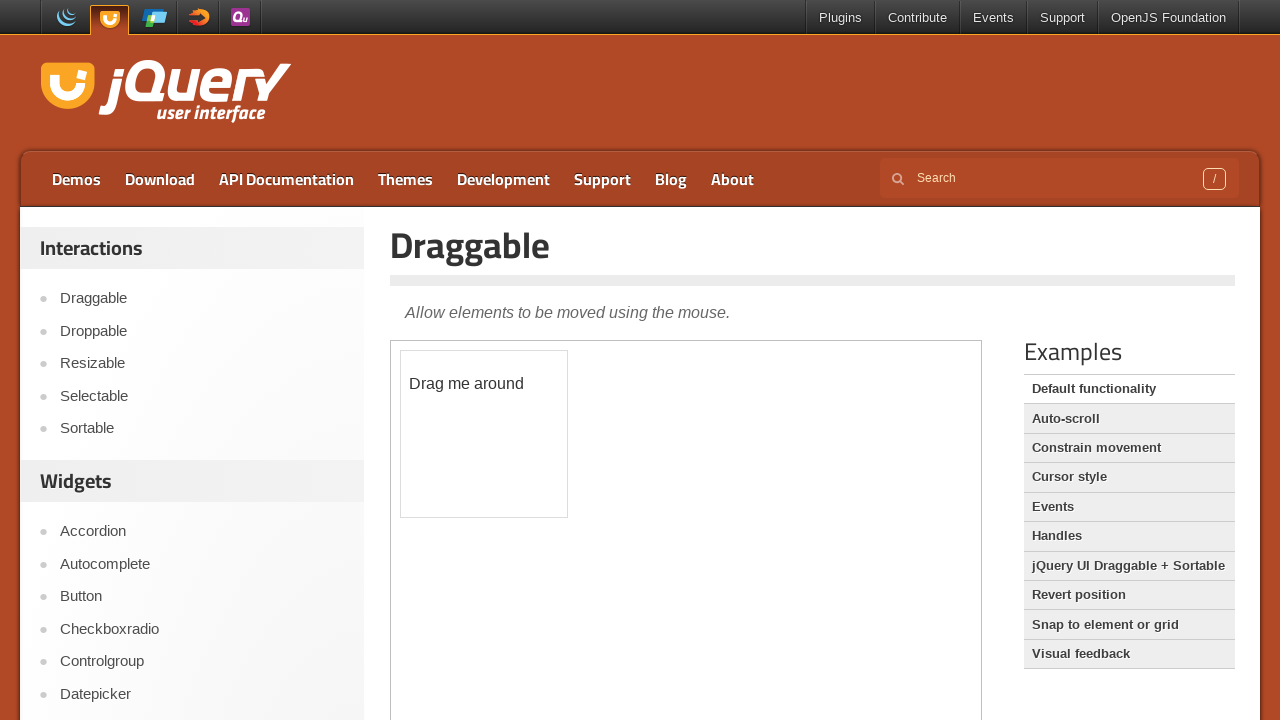

Located the draggable element with id 'draggable' within the iframe
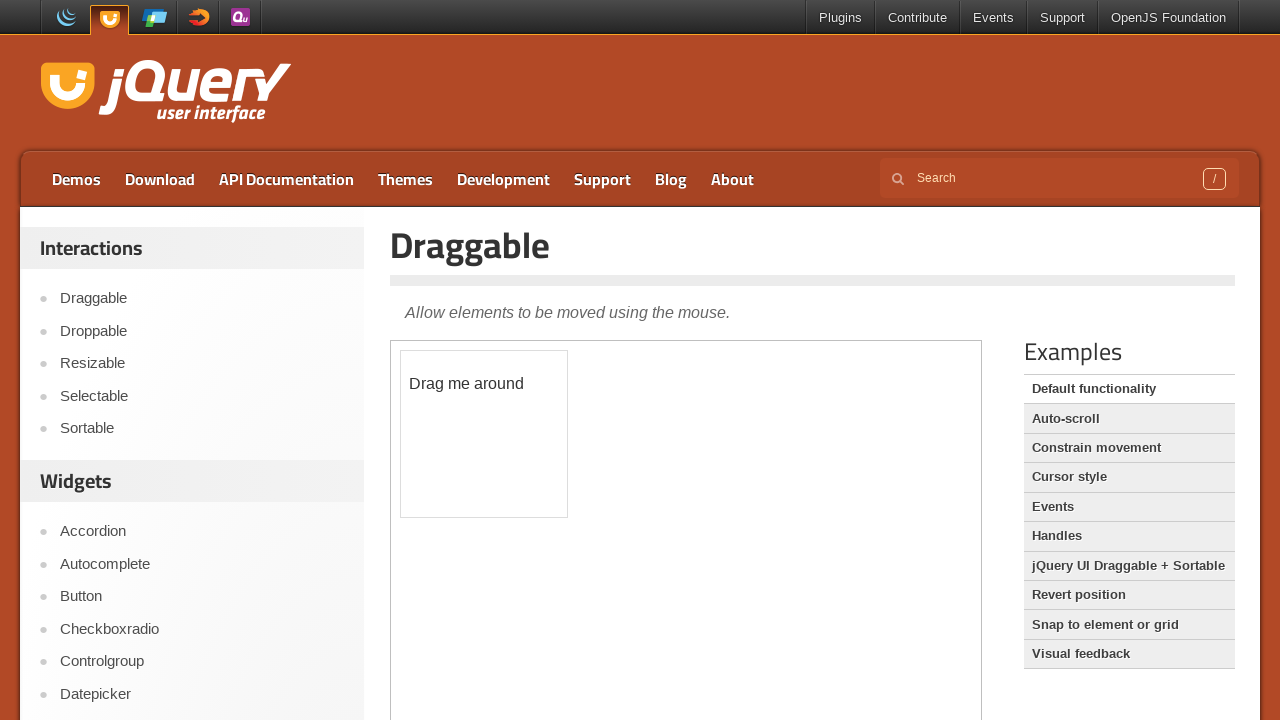

Draggable element is now visible
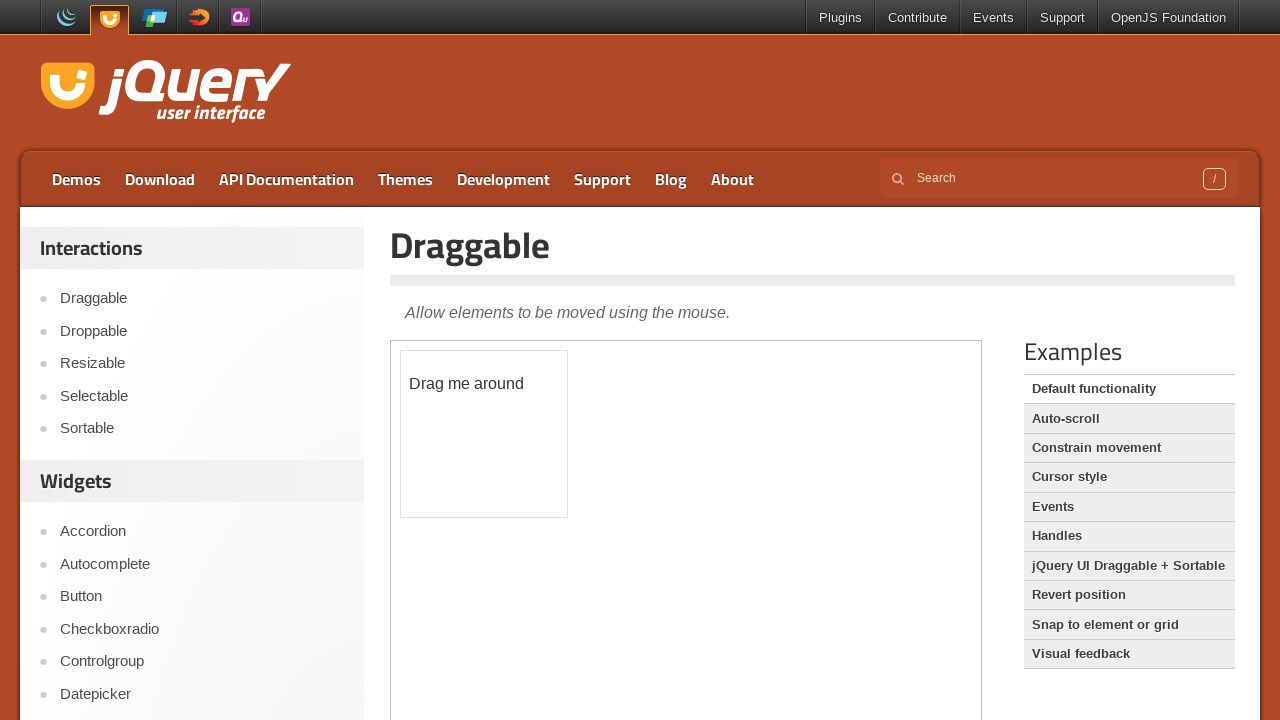

Dragged the element 100 pixels horizontally and 100 pixels vertically at (501, 451)
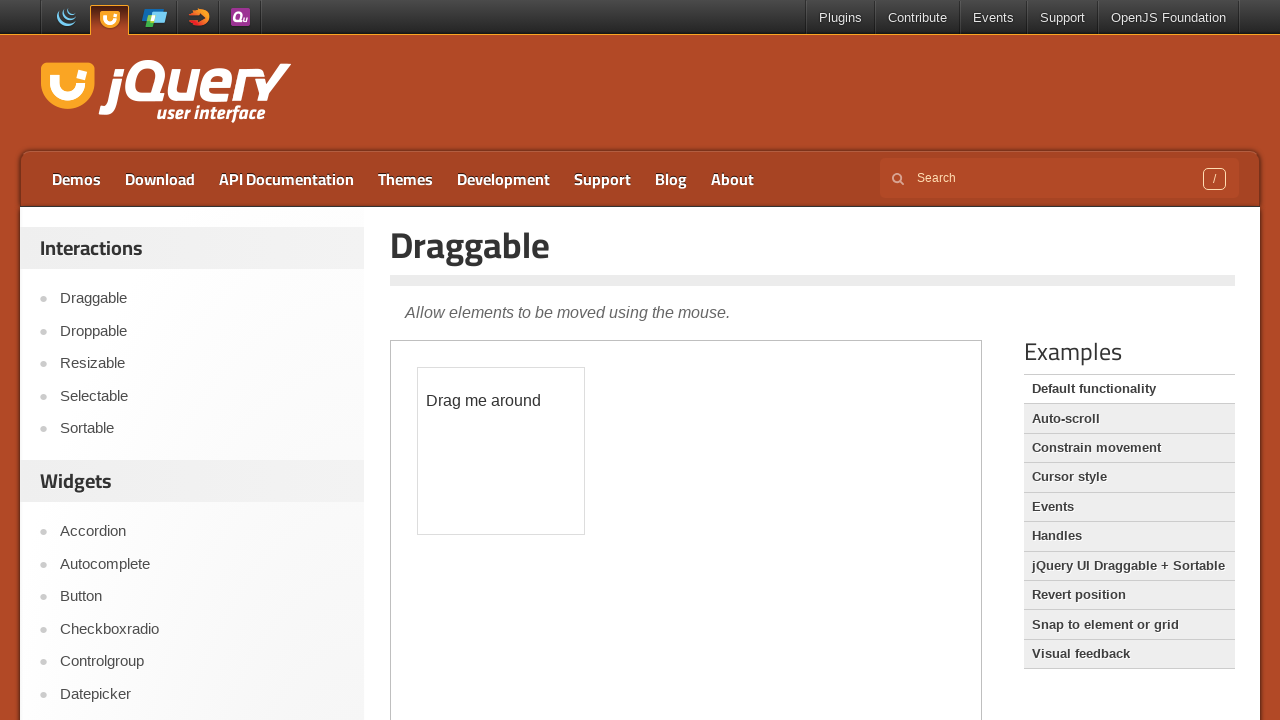

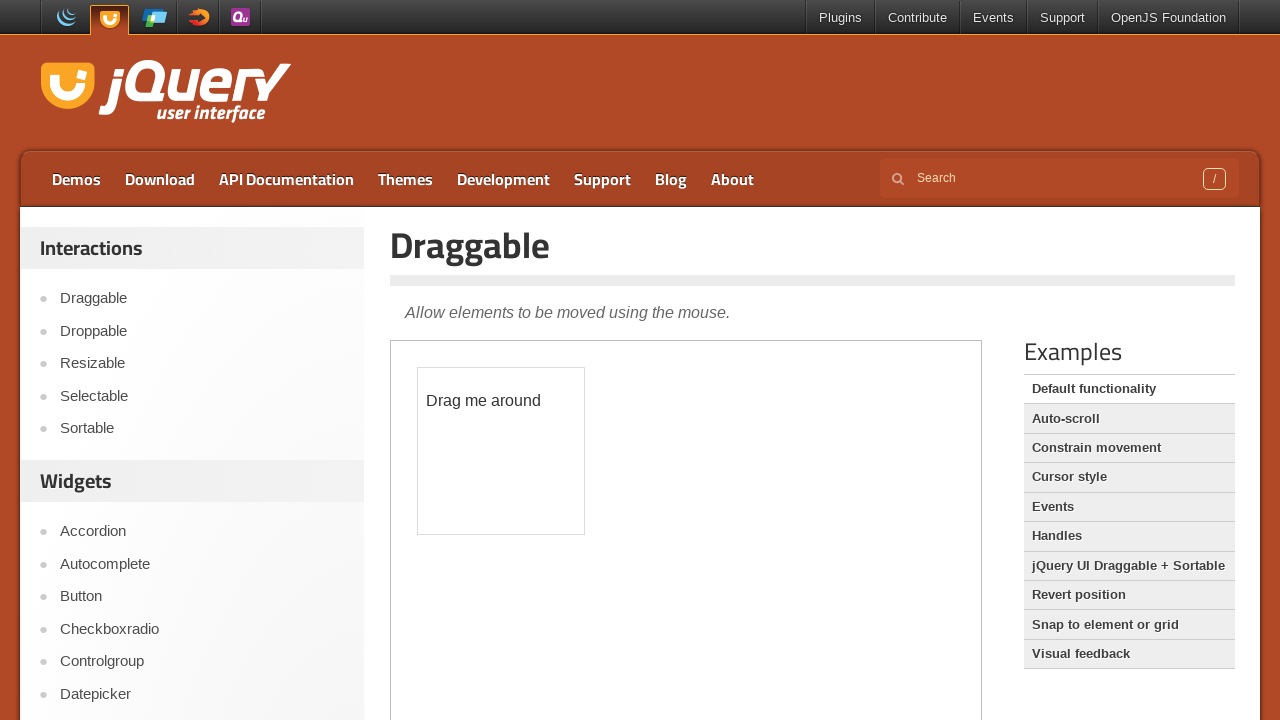